Navigates to JD.com homepage to verify the browser can load the page

Starting URL: http://www.jd.com

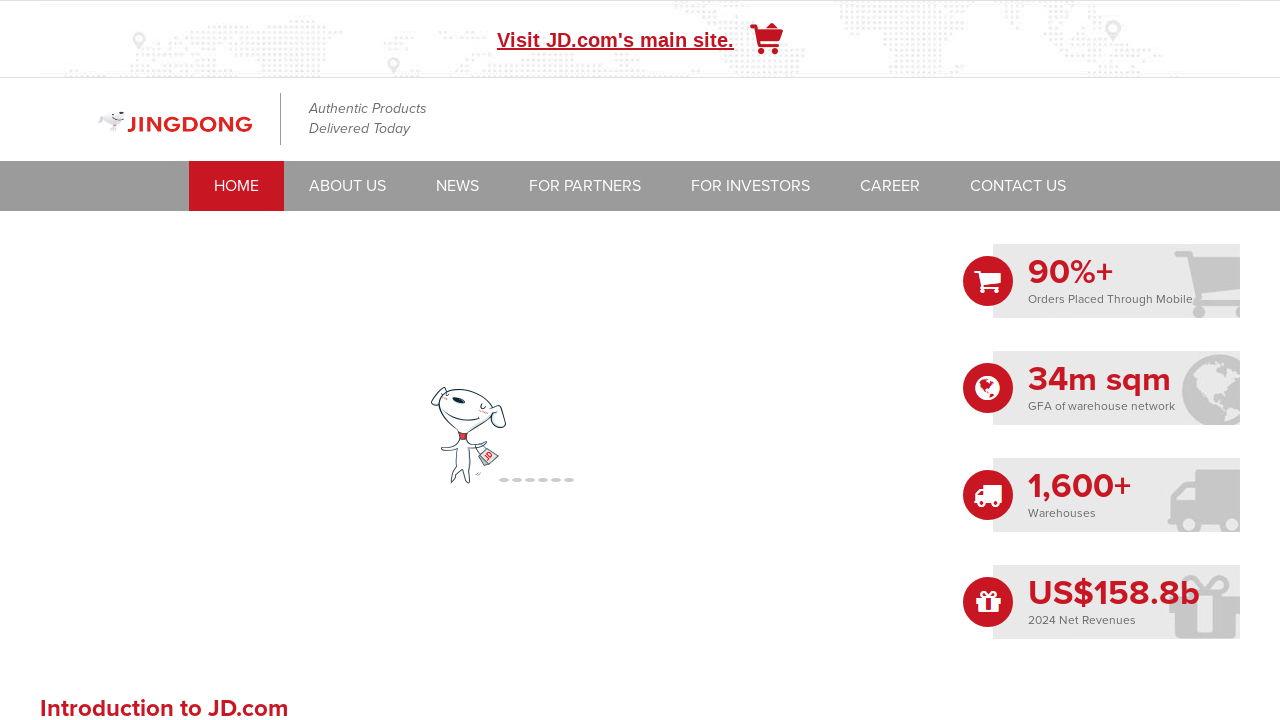

JD.com homepage loaded and body element is visible
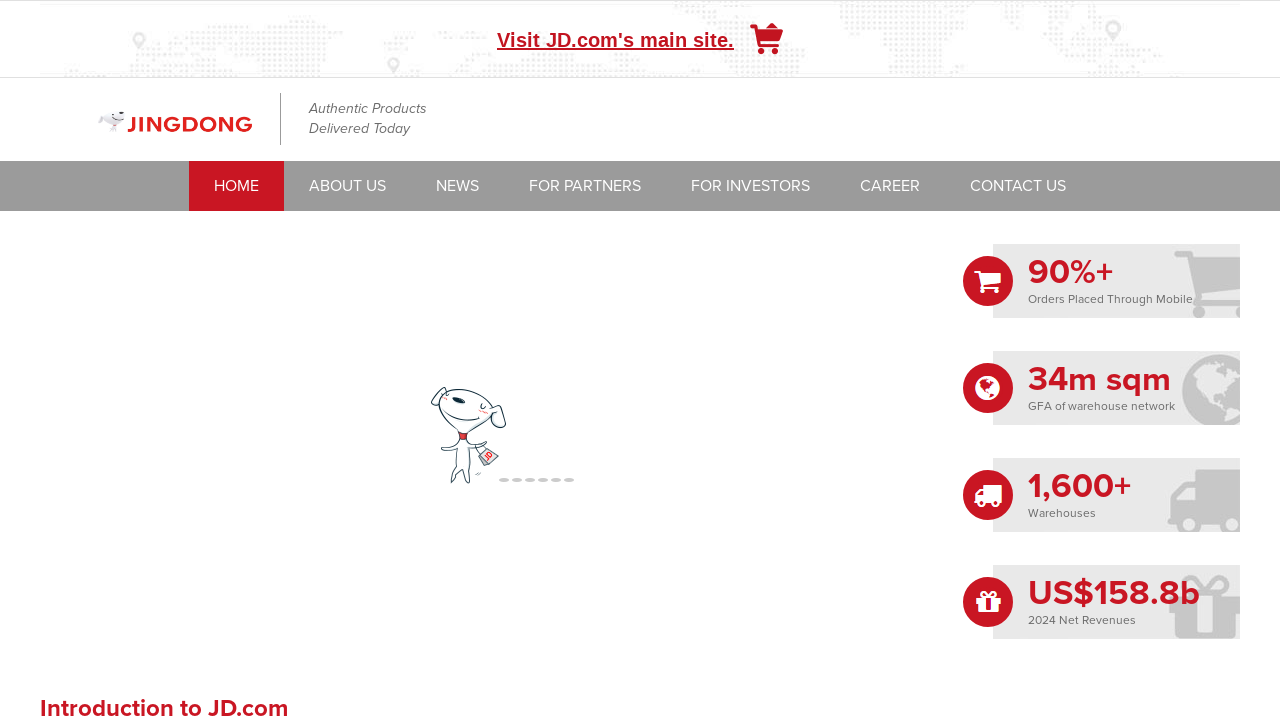

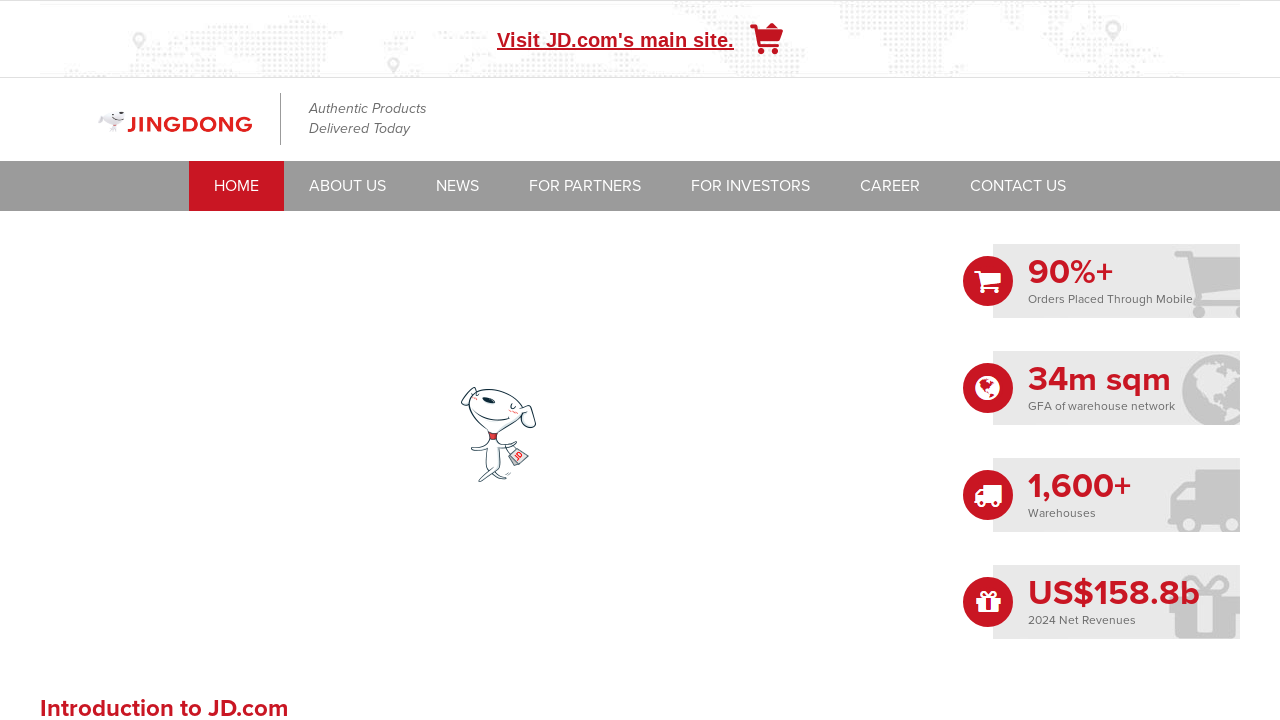